Tests handling a JavaScript prompt alert on DemoQA by clicking a button, entering text, accepting the prompt, and verifying the result message.

Starting URL: https://demoqa.com/alerts

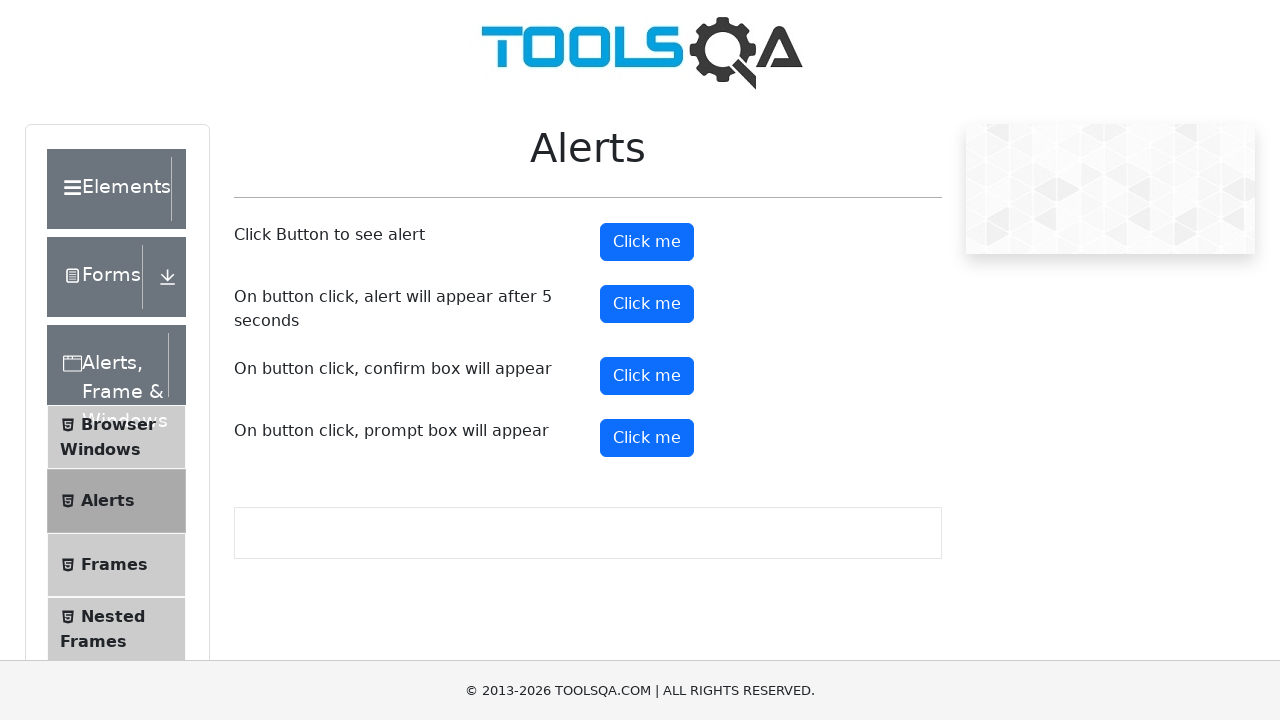

Set up dialog handler to accept prompt with text 'Anh Tester'
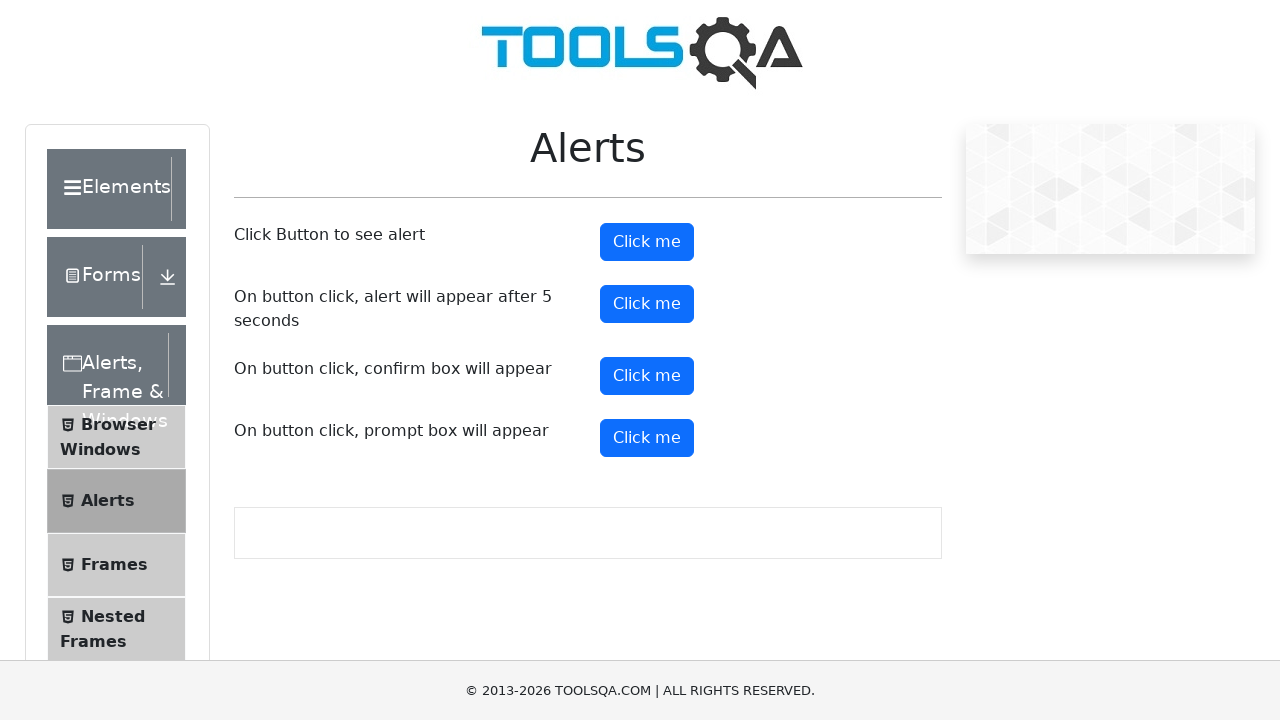

Clicked prompt button to trigger JavaScript alert at (647, 438) on #promtButton
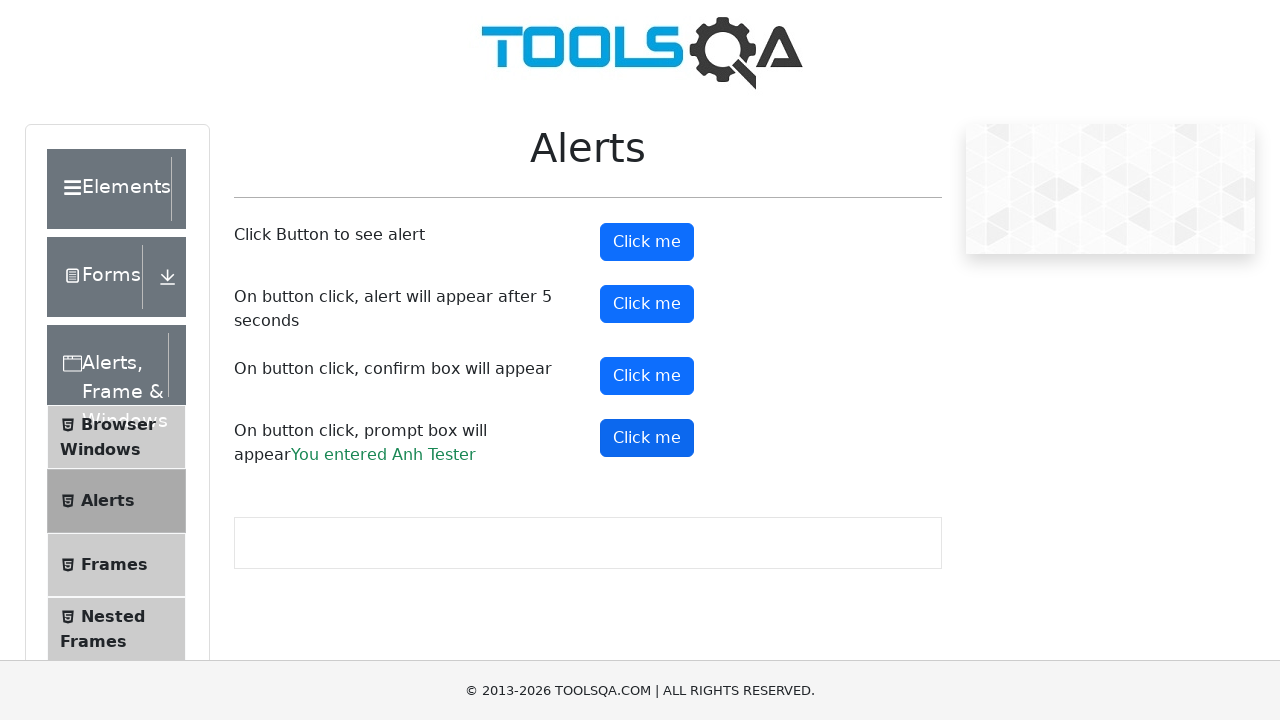

Result message element loaded after prompt was accepted
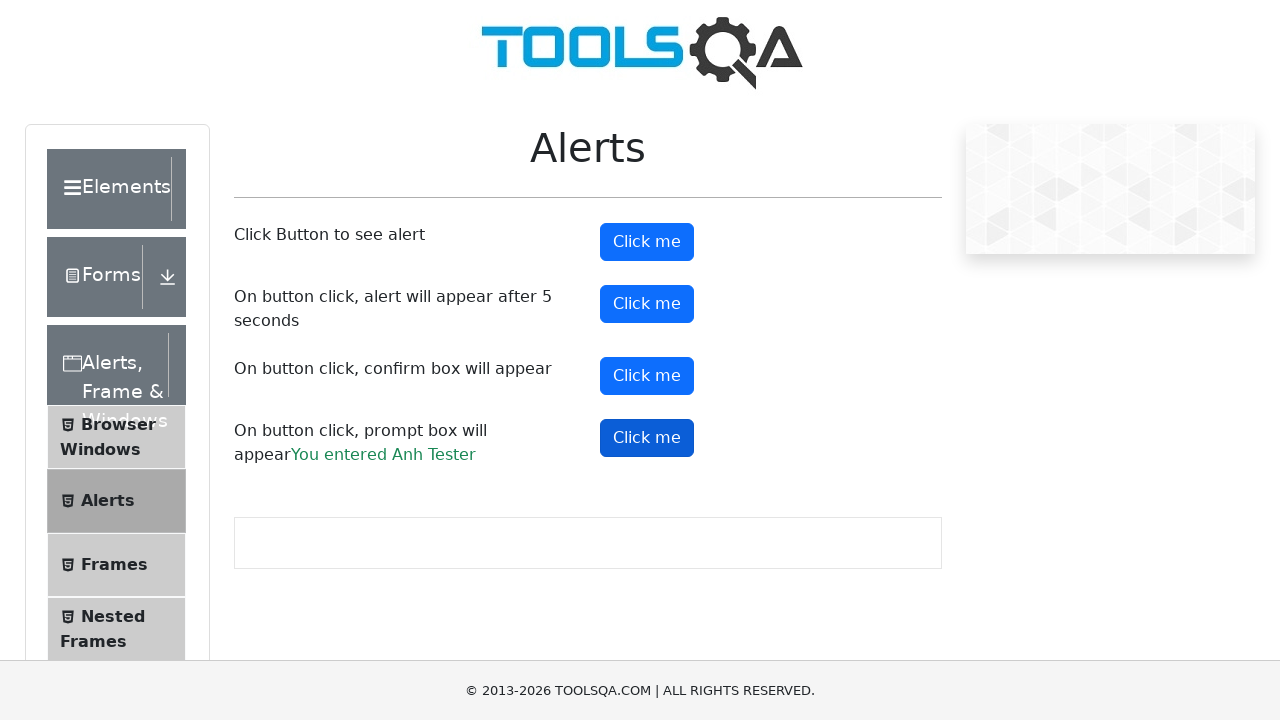

Retrieved result text from prompt result element
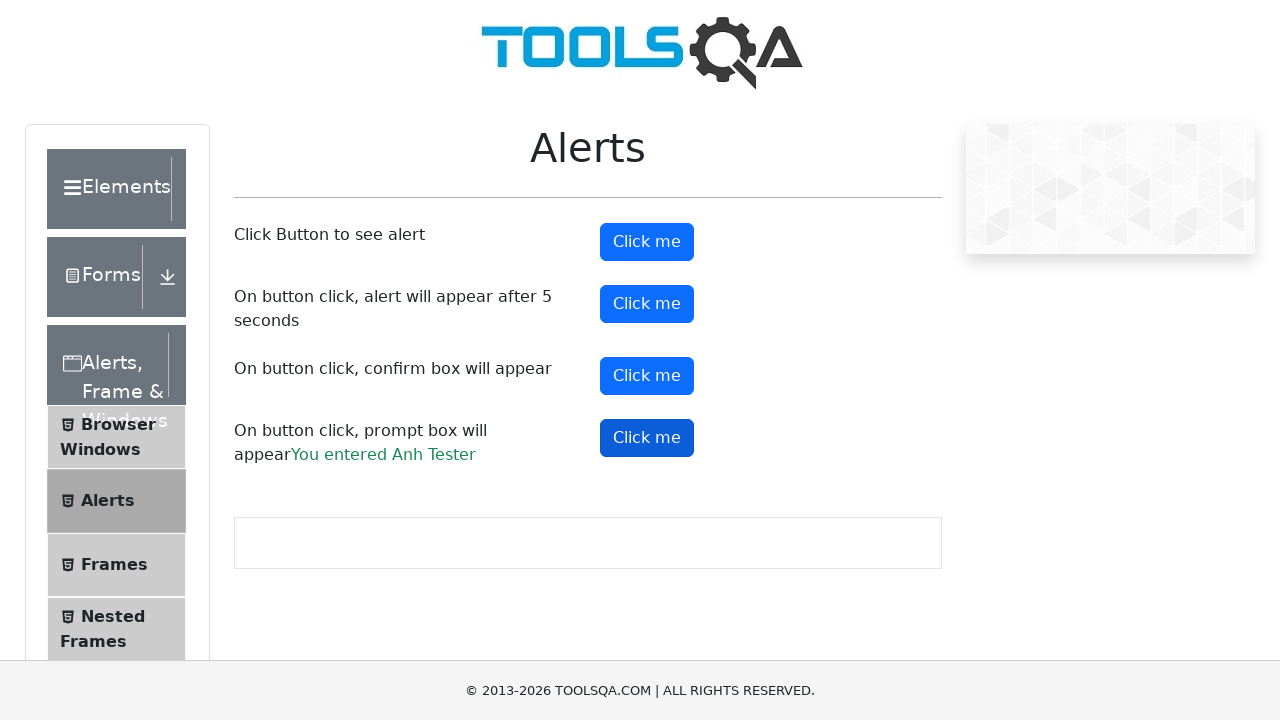

Verified result message matches expected text 'You entered Anh Tester'
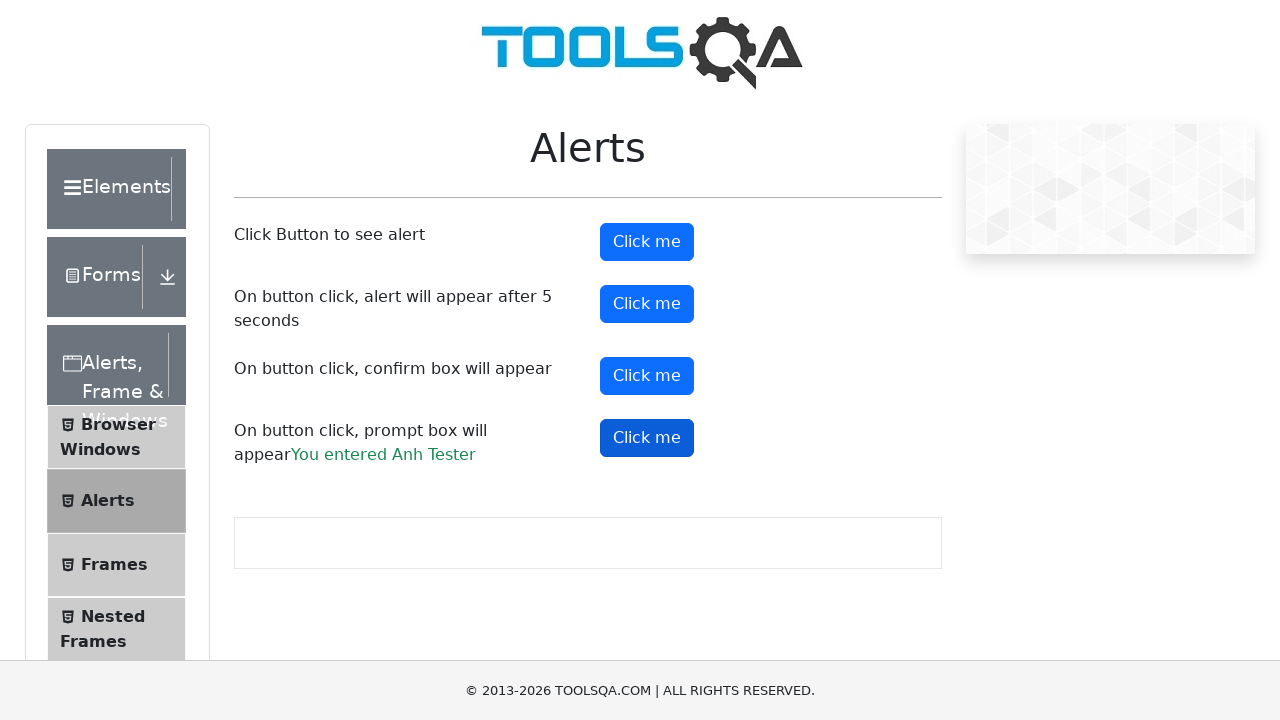

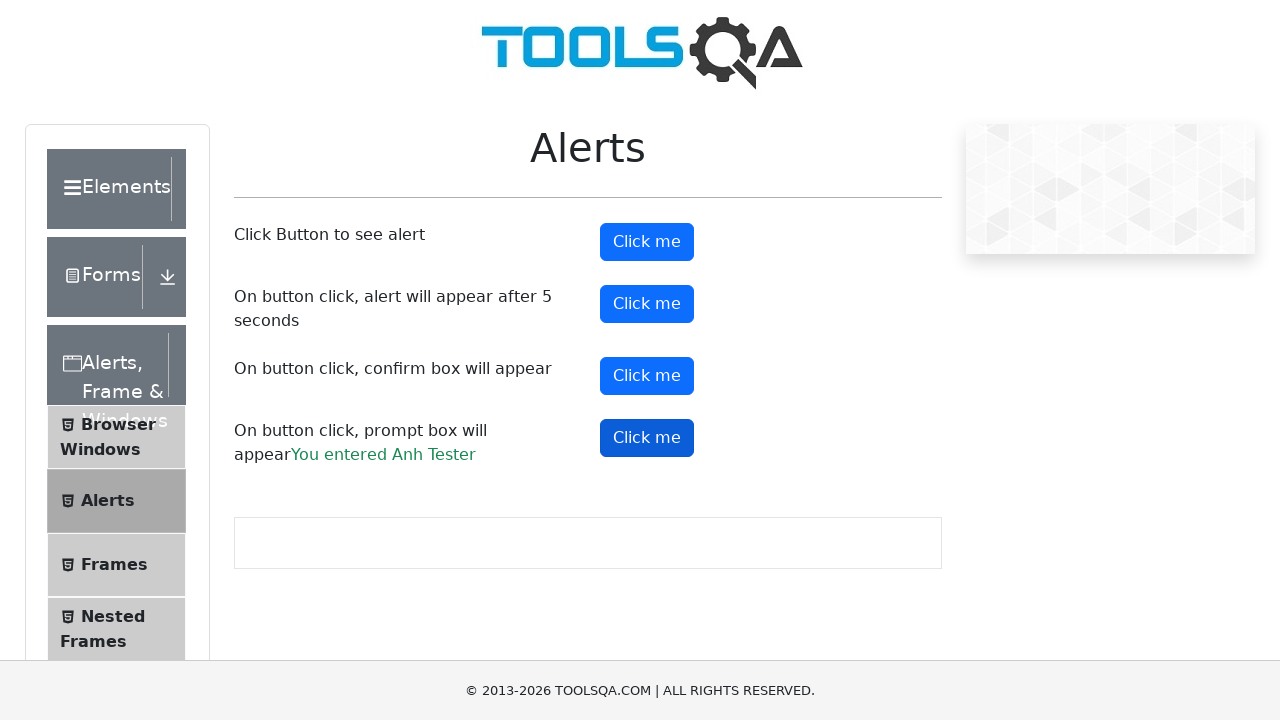